Navigates to Hepsiburada homepage and finds all link elements on the page

Starting URL: https://www.hepsiburada.com/

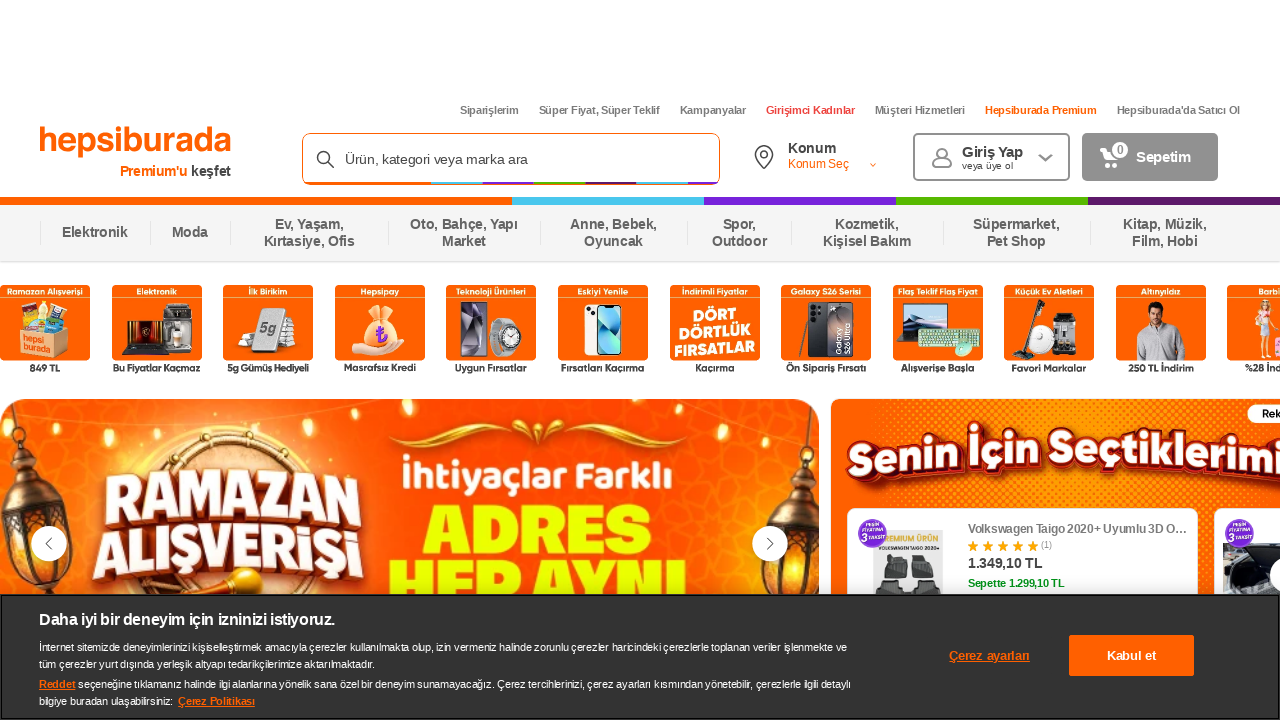

Waited for page to reach networkidle state
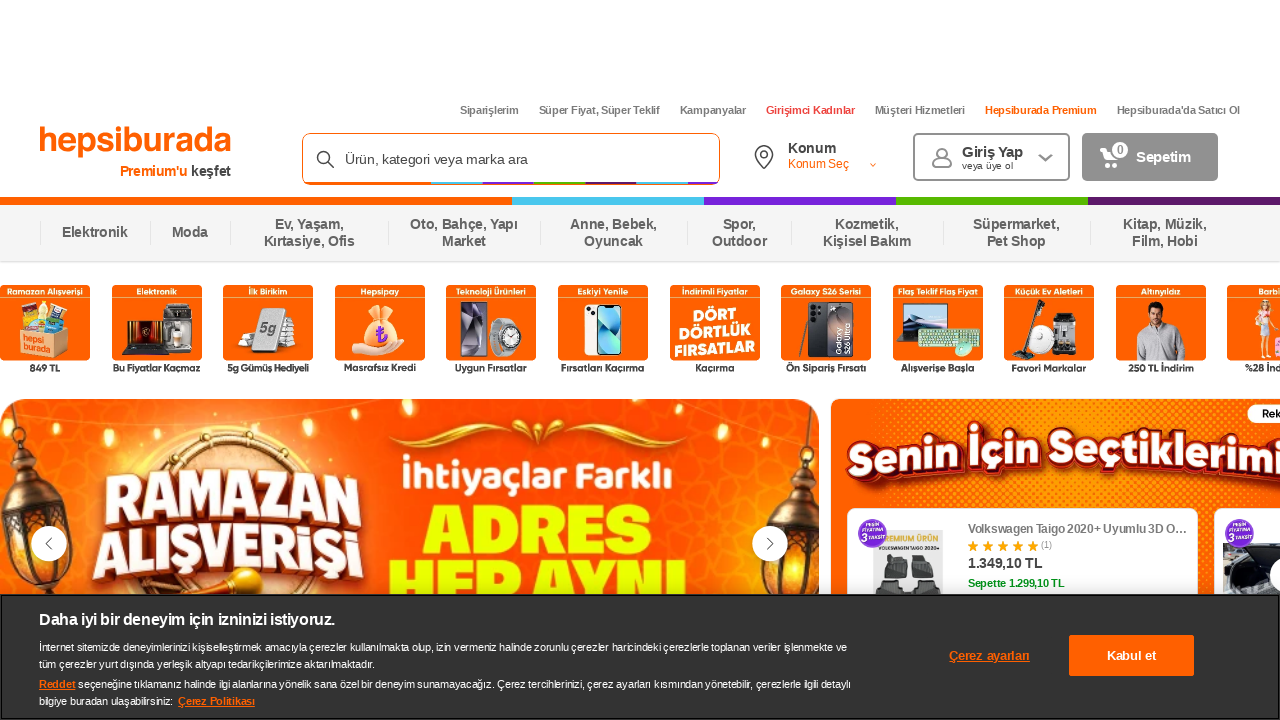

Found all link elements on the Hepsiburada homepage
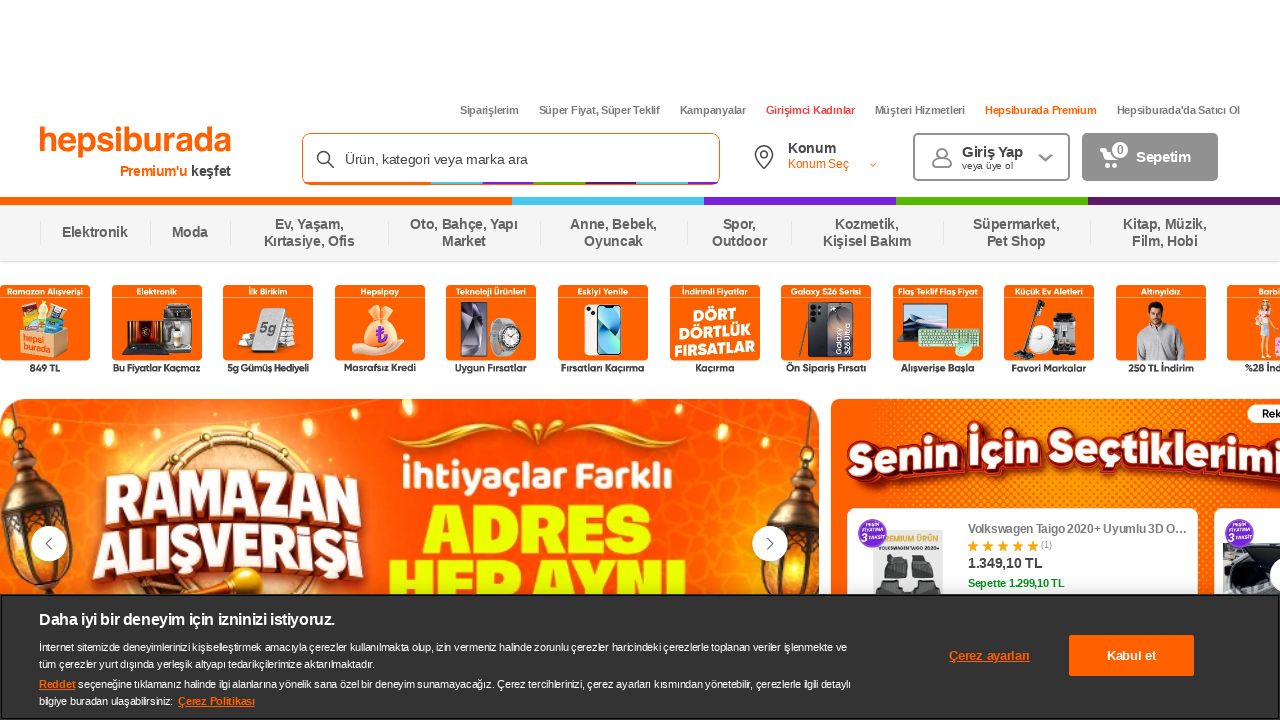

Verified that 382 links are present on the page
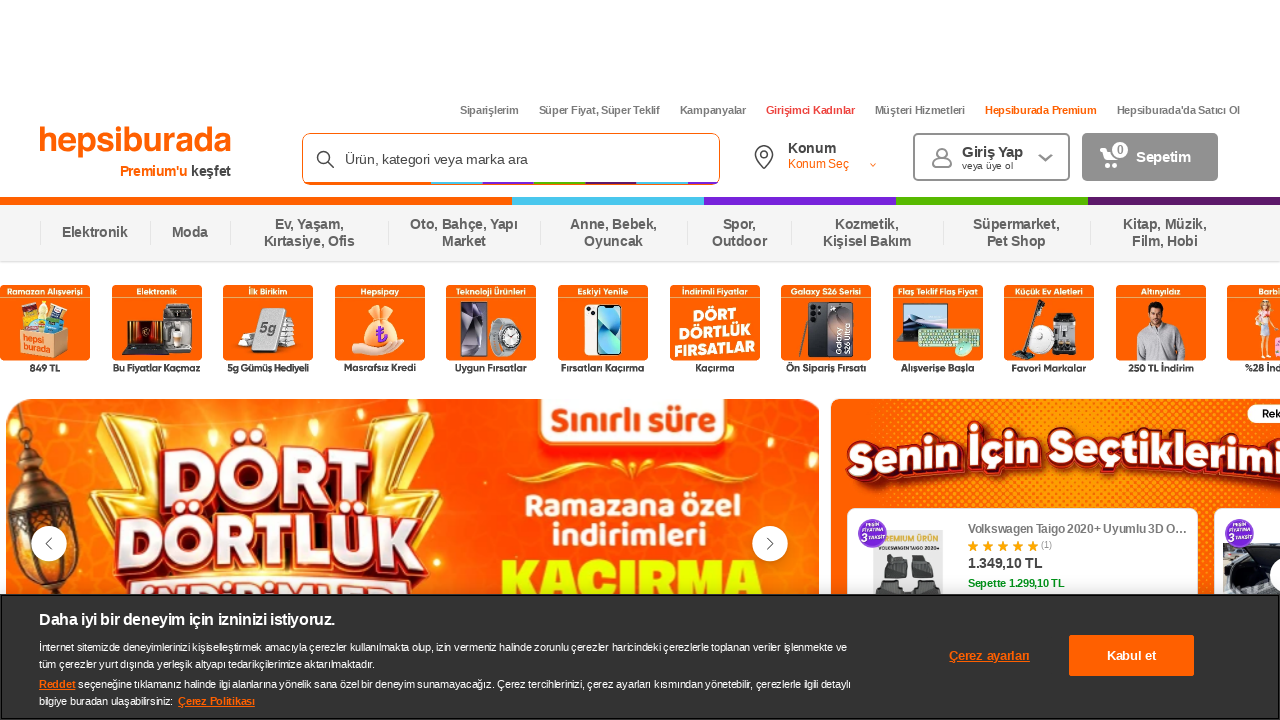

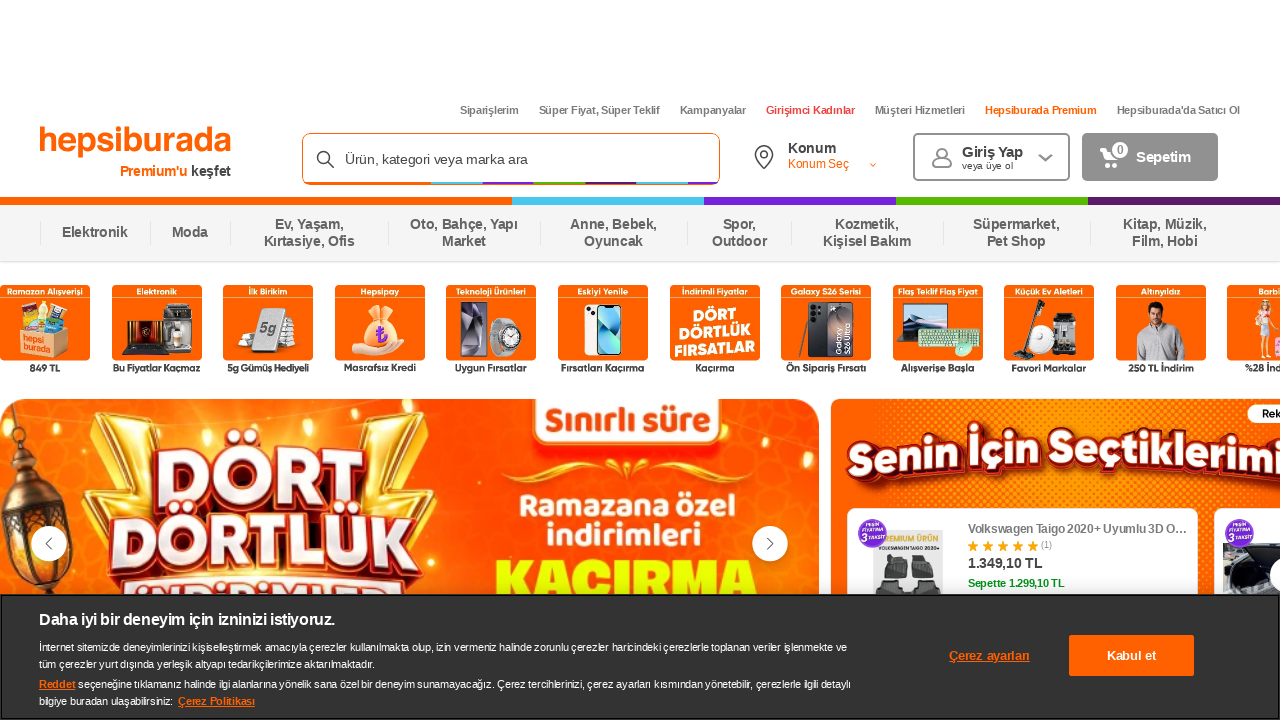